Tests product search functionality on PCBox e-commerce site by entering a search term and verifying product results are displayed

Starting URL: https://www.pcbox.com/

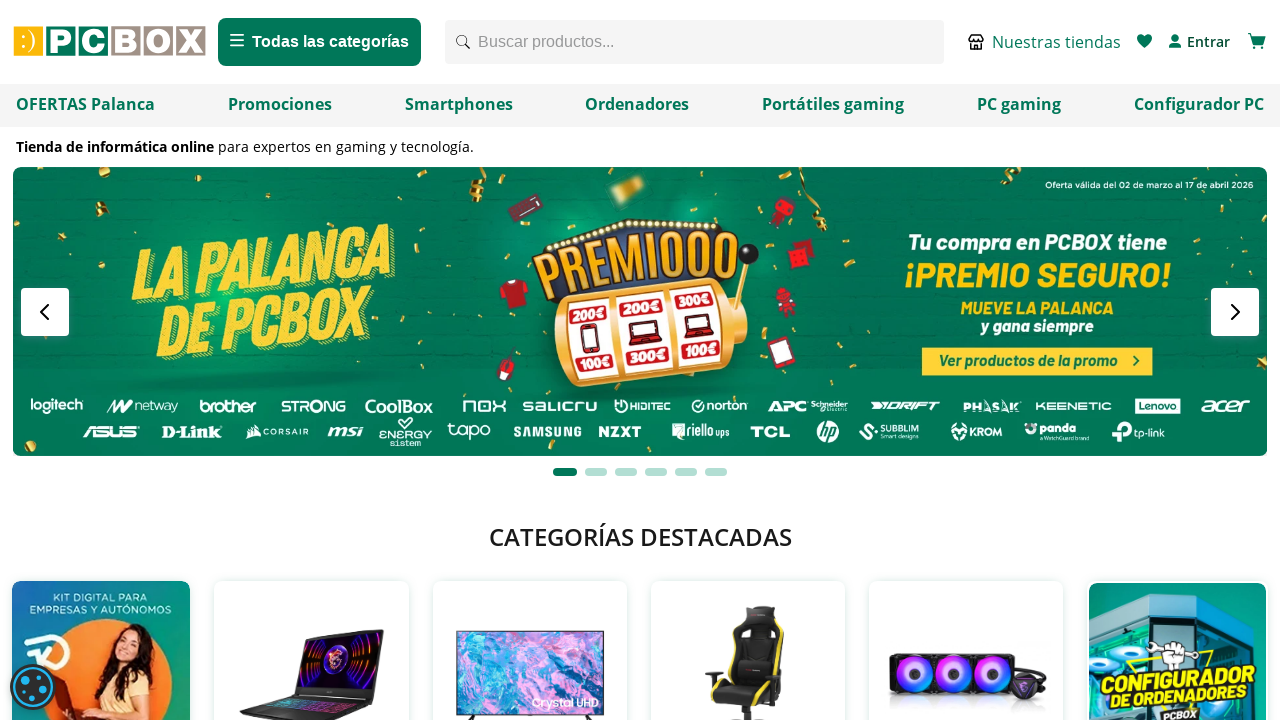

Waited for search input field to be present
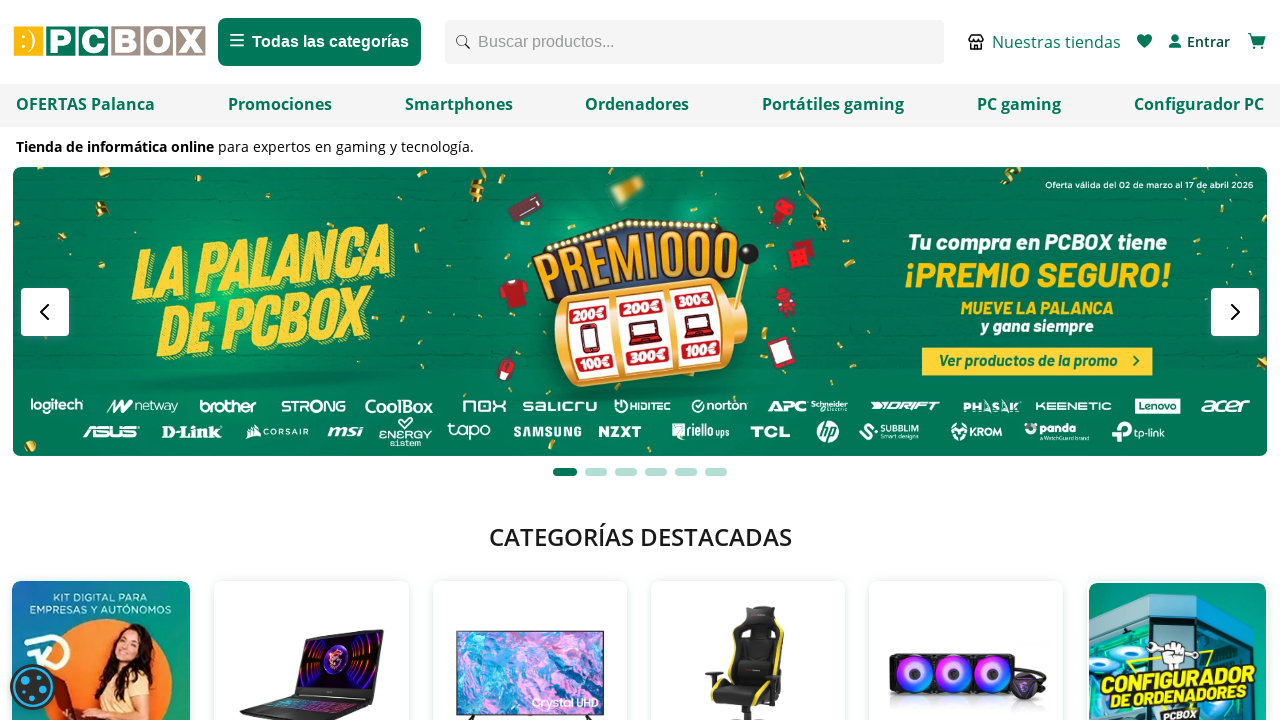

Filled search field with 'Ordenador sobremesa Gaming' on input#FastIntelligentSearchInput
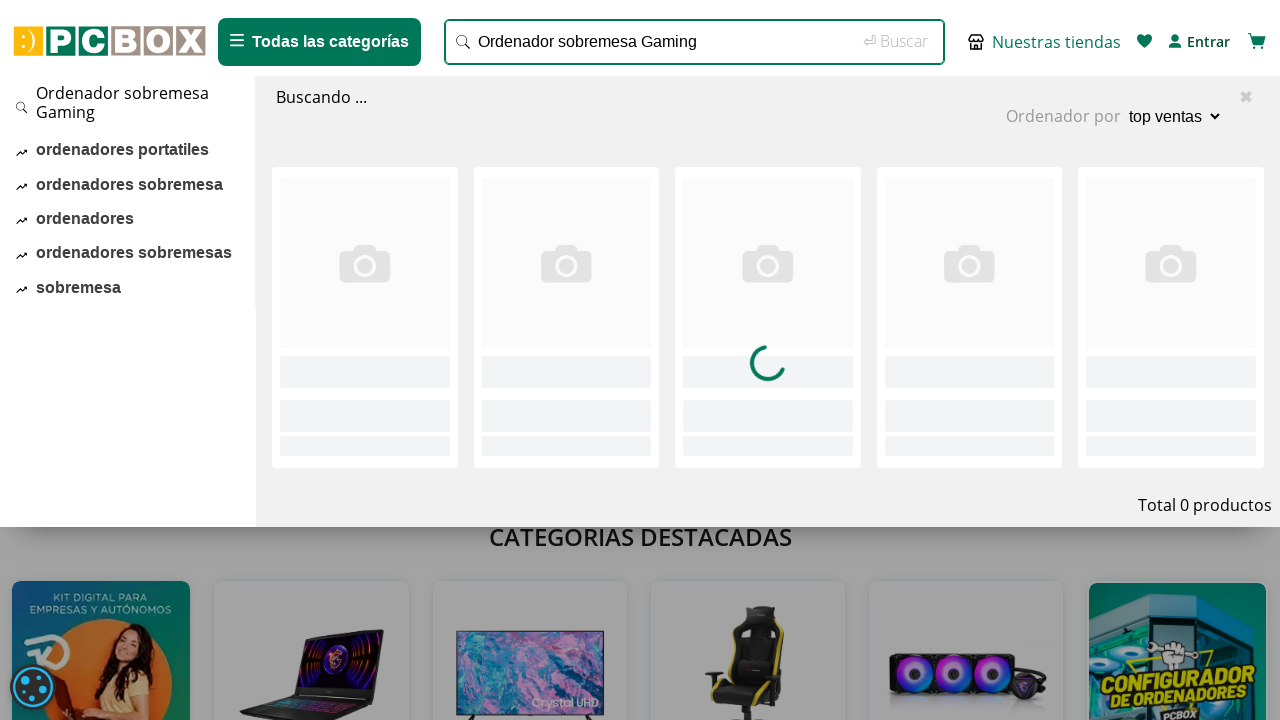

Pressed Enter to submit search on input#FastIntelligentSearchInput
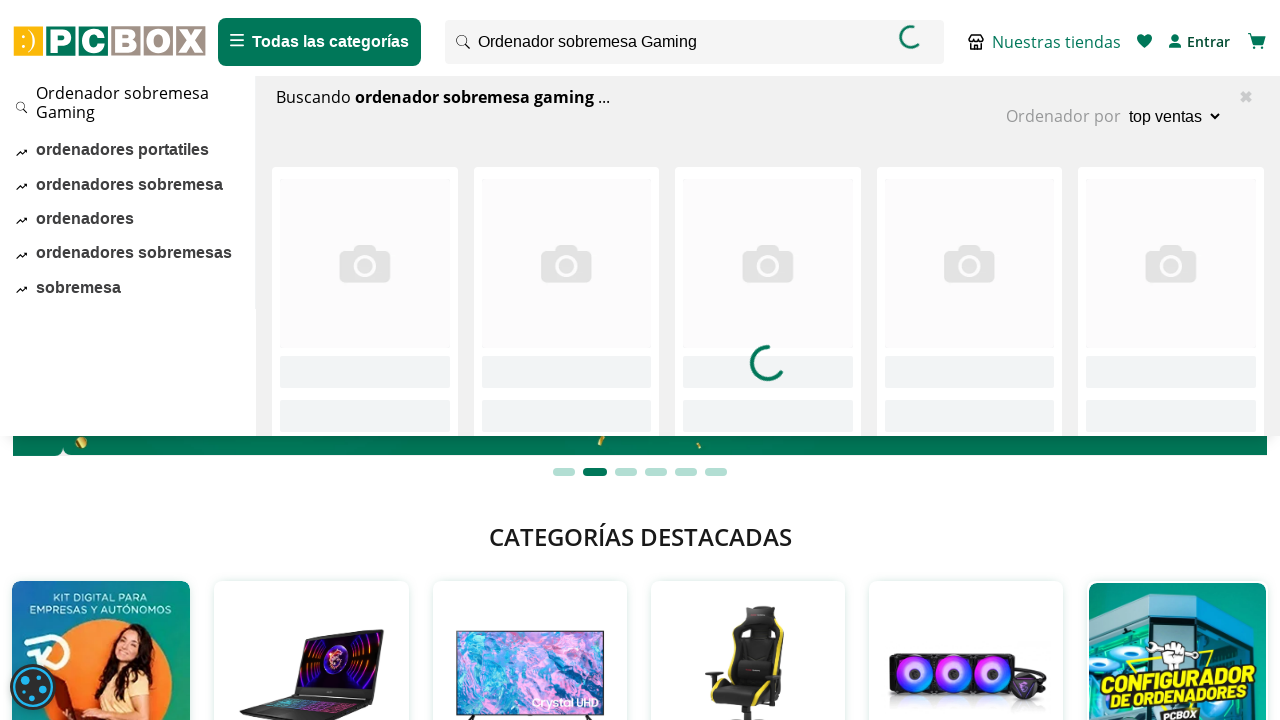

Product cards loaded successfully
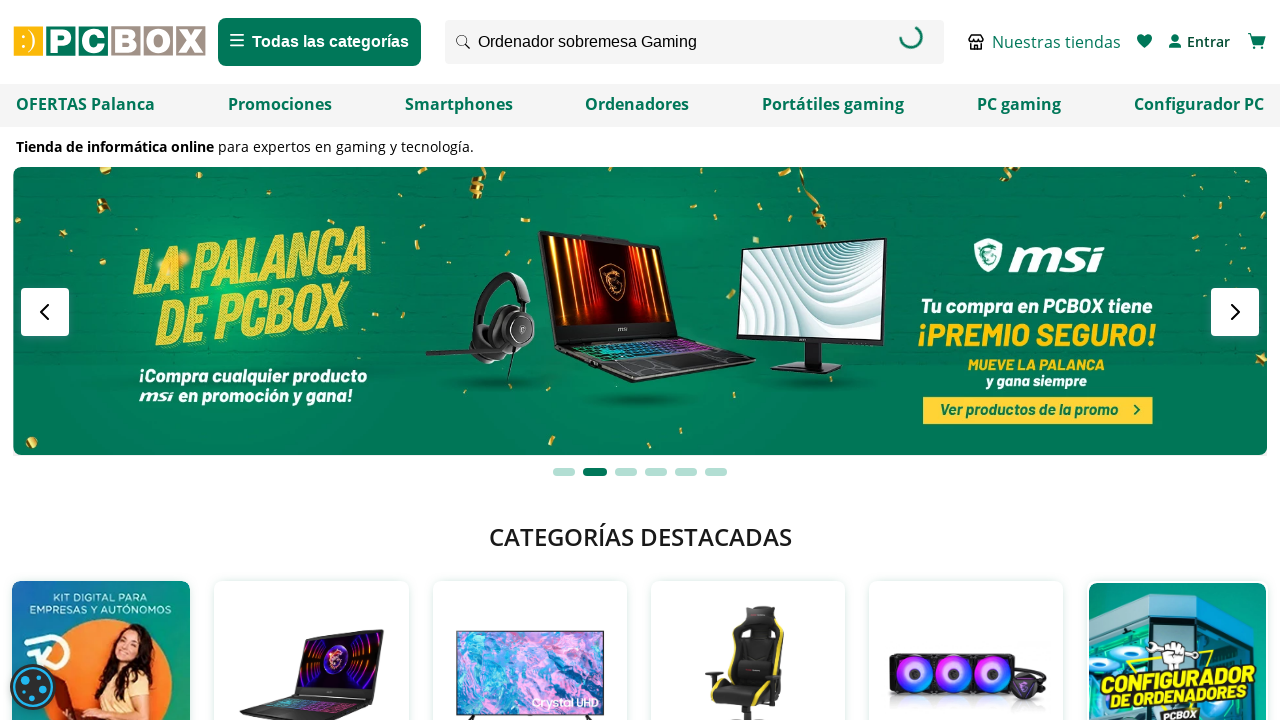

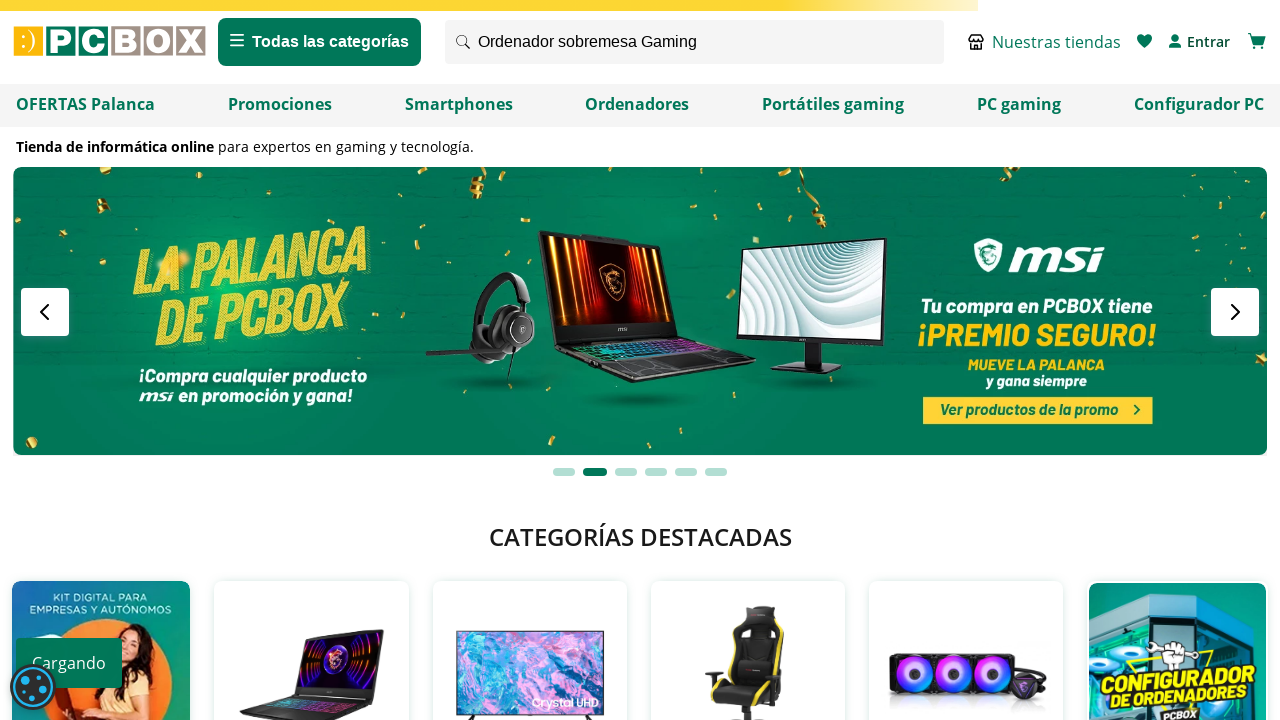